Tests context menu functionality by right-clicking on the hot-spot element

Starting URL: https://the-internet.herokuapp.com/

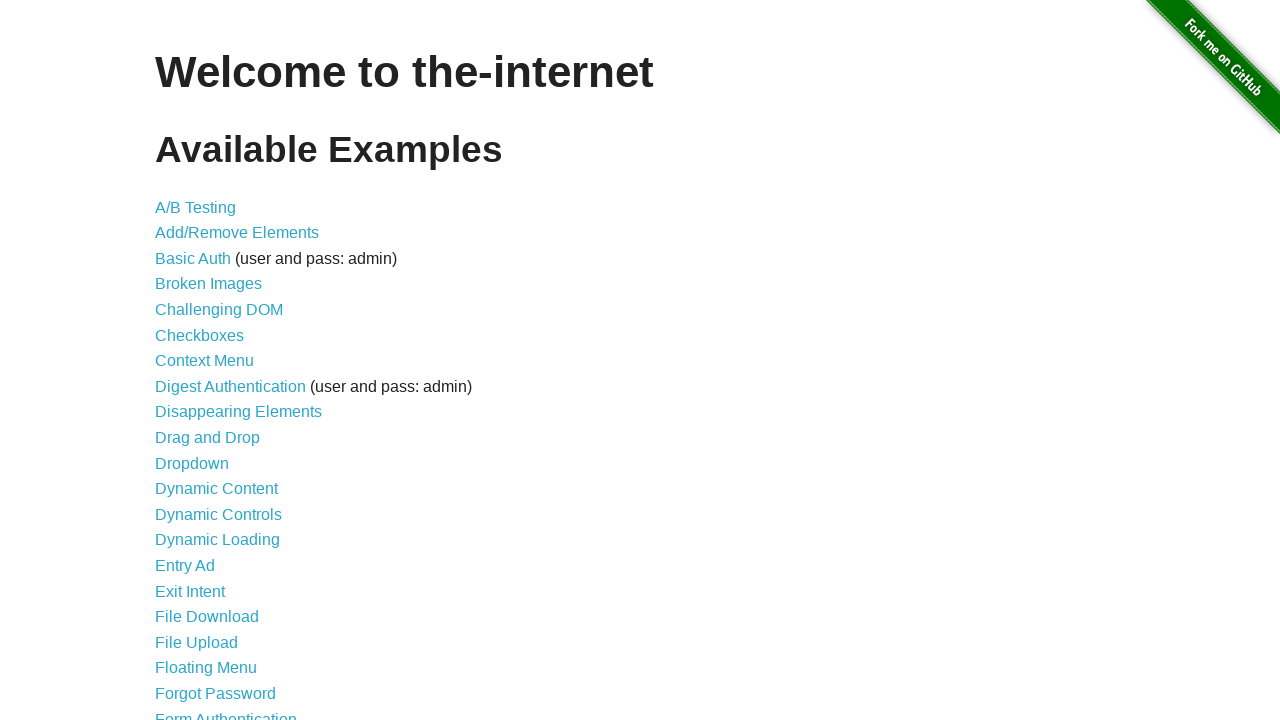

Clicked on Context Menu link at (204, 361) on [href='/context_menu']
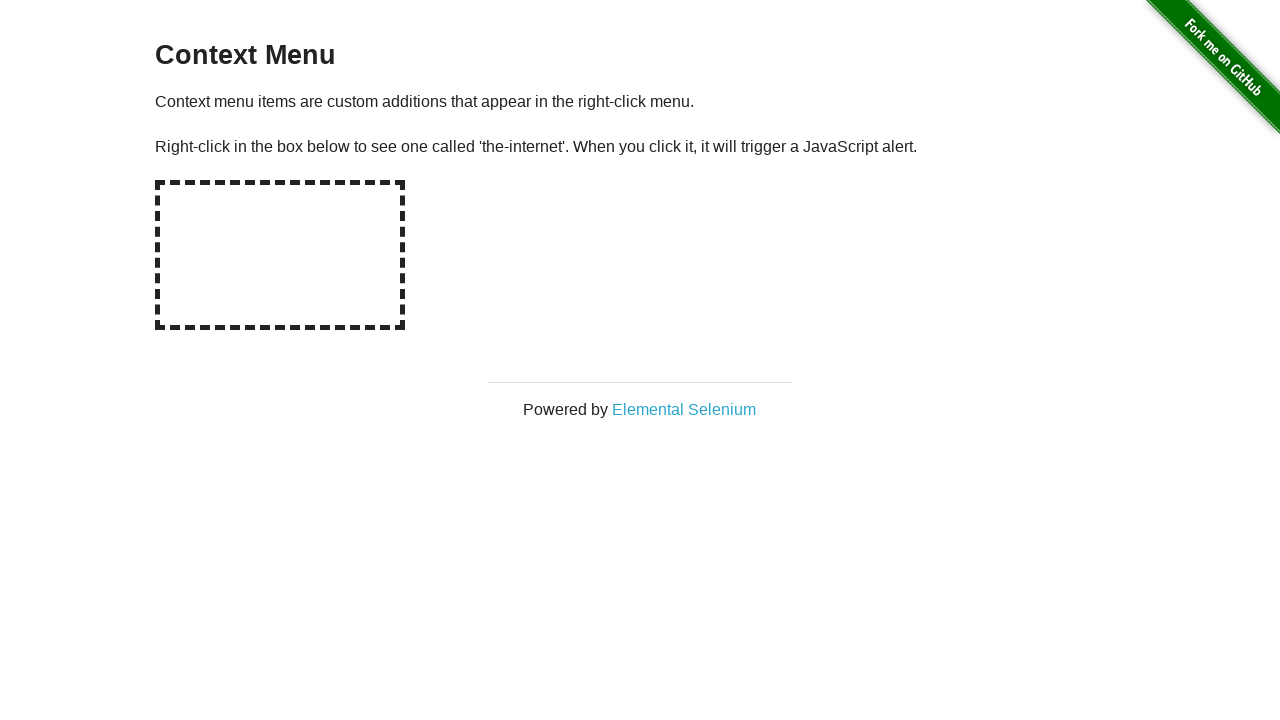

Right-clicked on the hot-spot element to open context menu at (280, 255) on #hot-spot
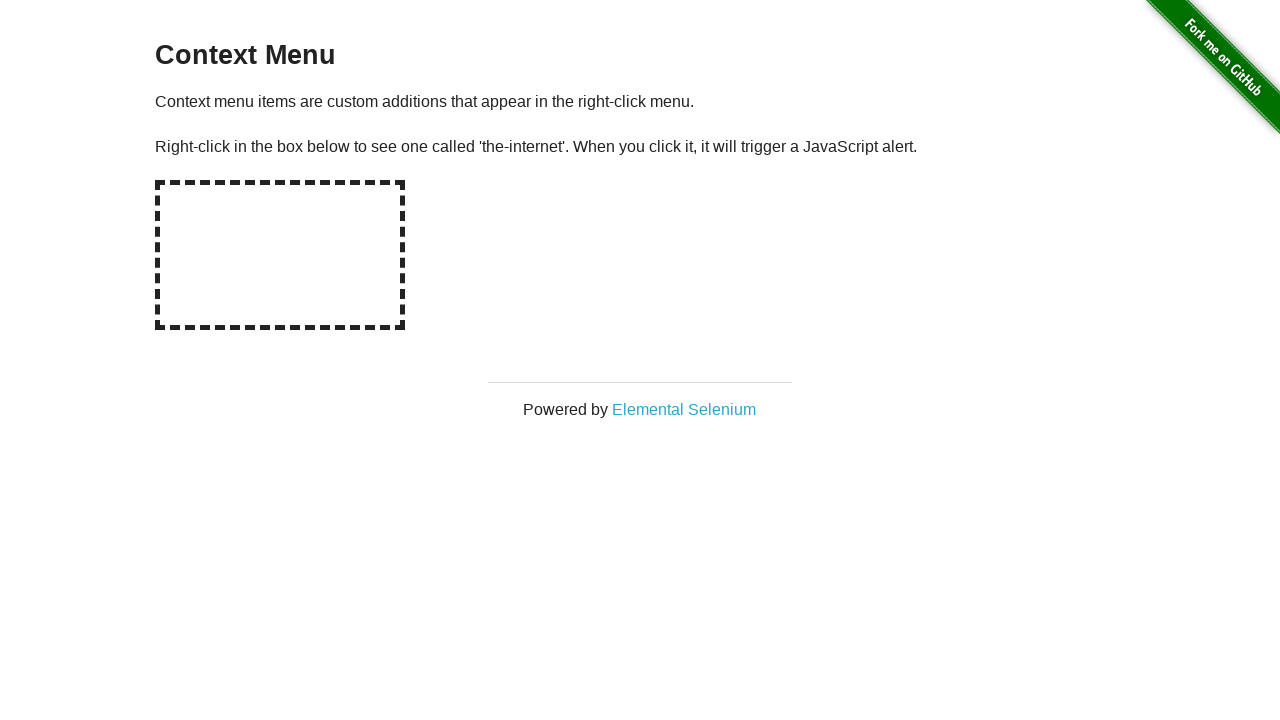

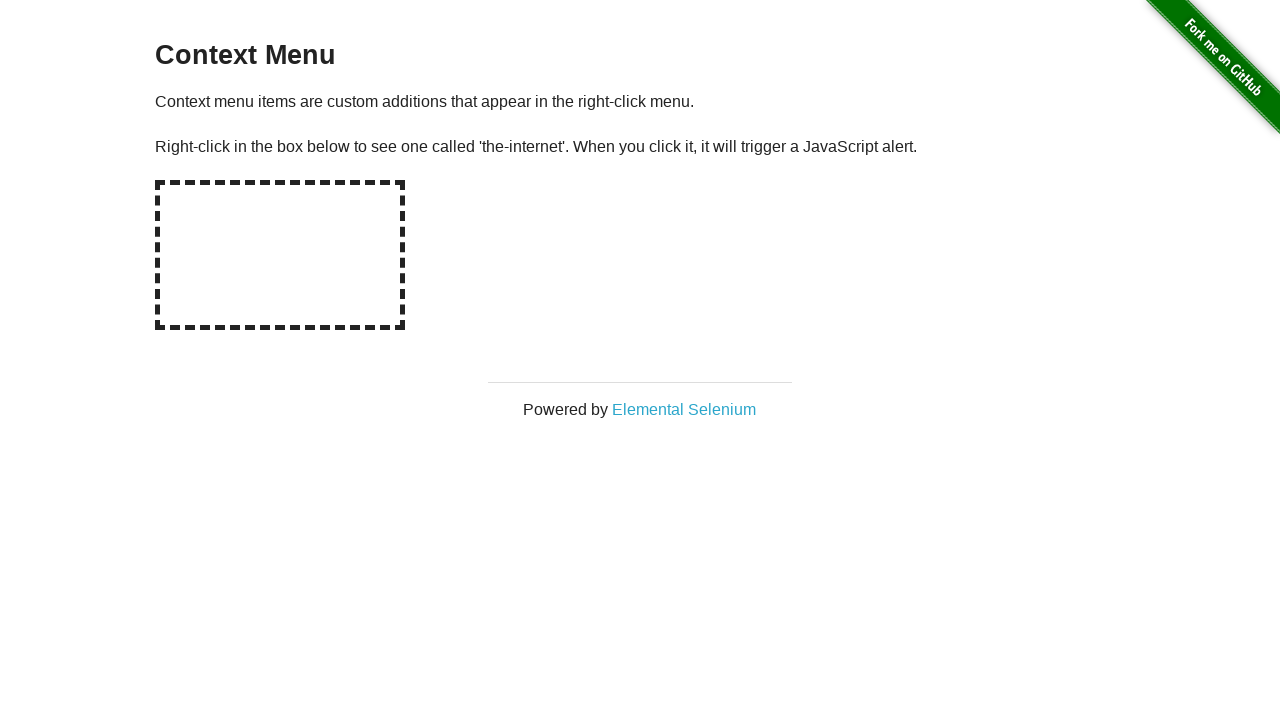